Tests handling a prompt box popup by navigating to the Alert page, triggering a prompt dialog, entering text, and accepting it.

Starting URL: https://manojkumar4636.github.io/Selenium_Practice_Hub/home.html

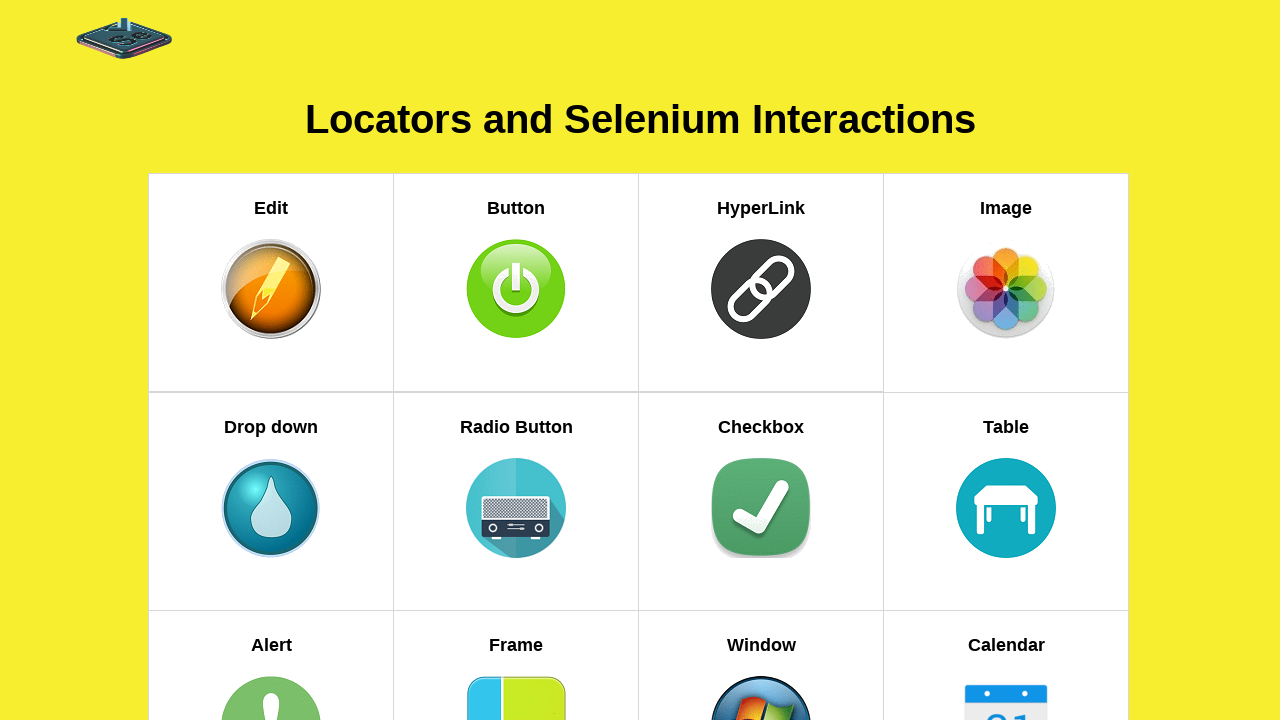

Clicked on Alert link to navigate to Alert page at (271, 612) on xpath=//h5[text()='Alert']//parent::a
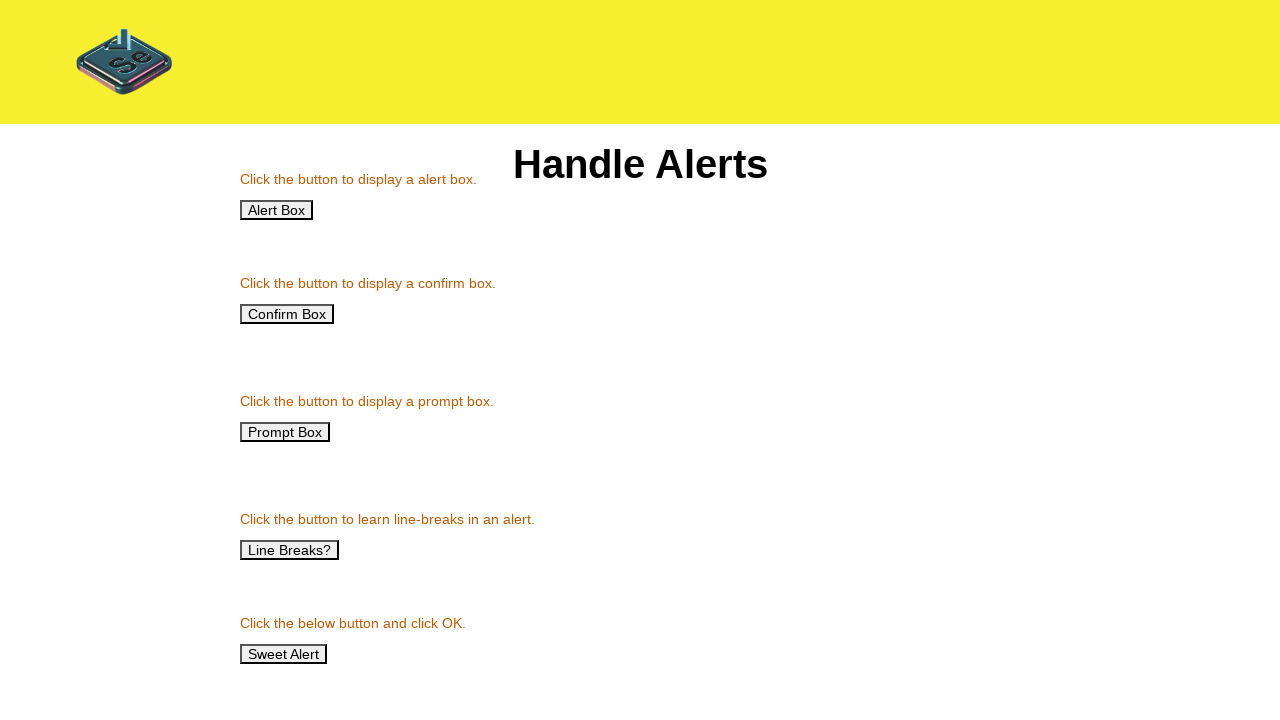

Set up dialog handler to accept prompt with 'test' text
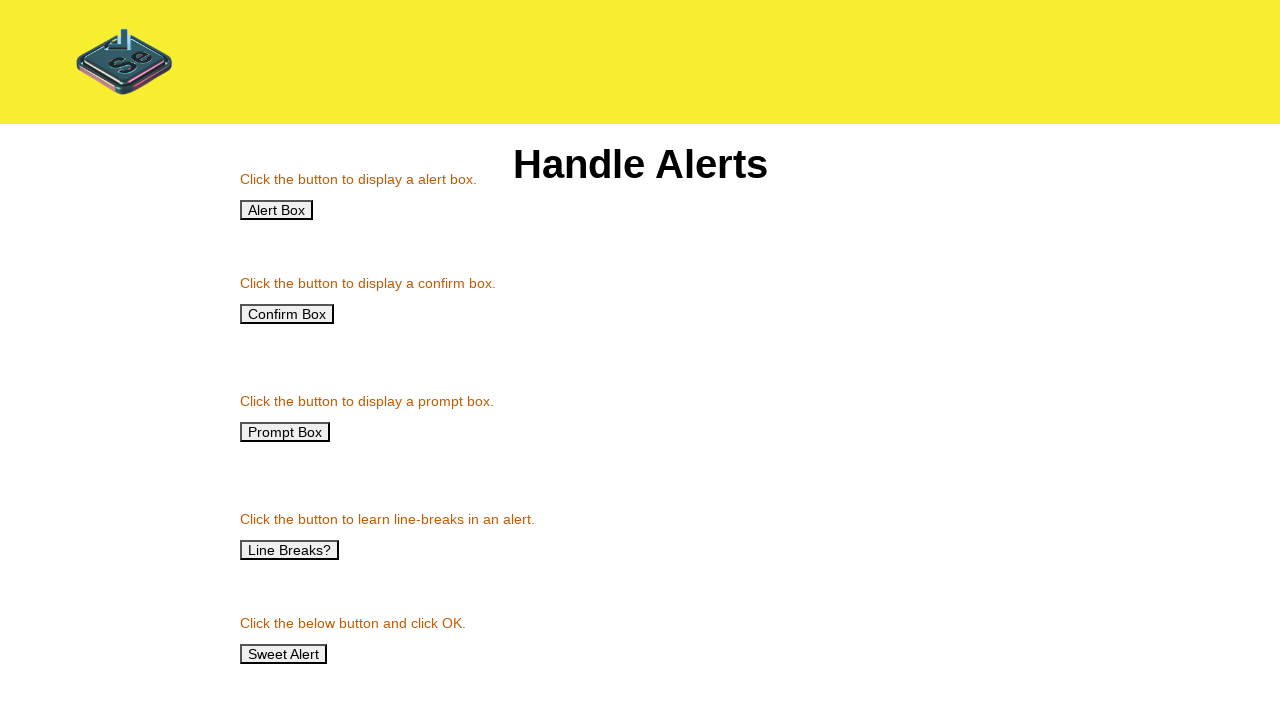

Clicked button to trigger prompt dialog at (285, 432) on xpath=//button[@onClick='confirmPrompt()']
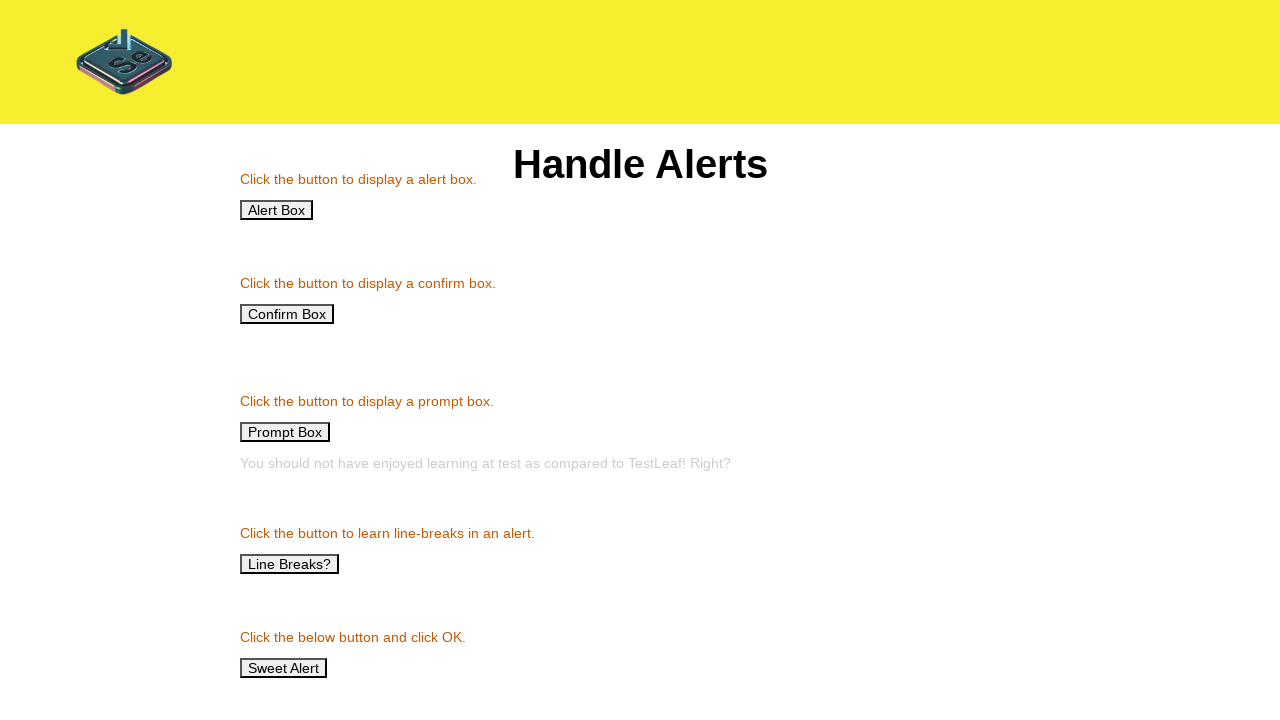

Waited for prompt dialog to be processed and accepted
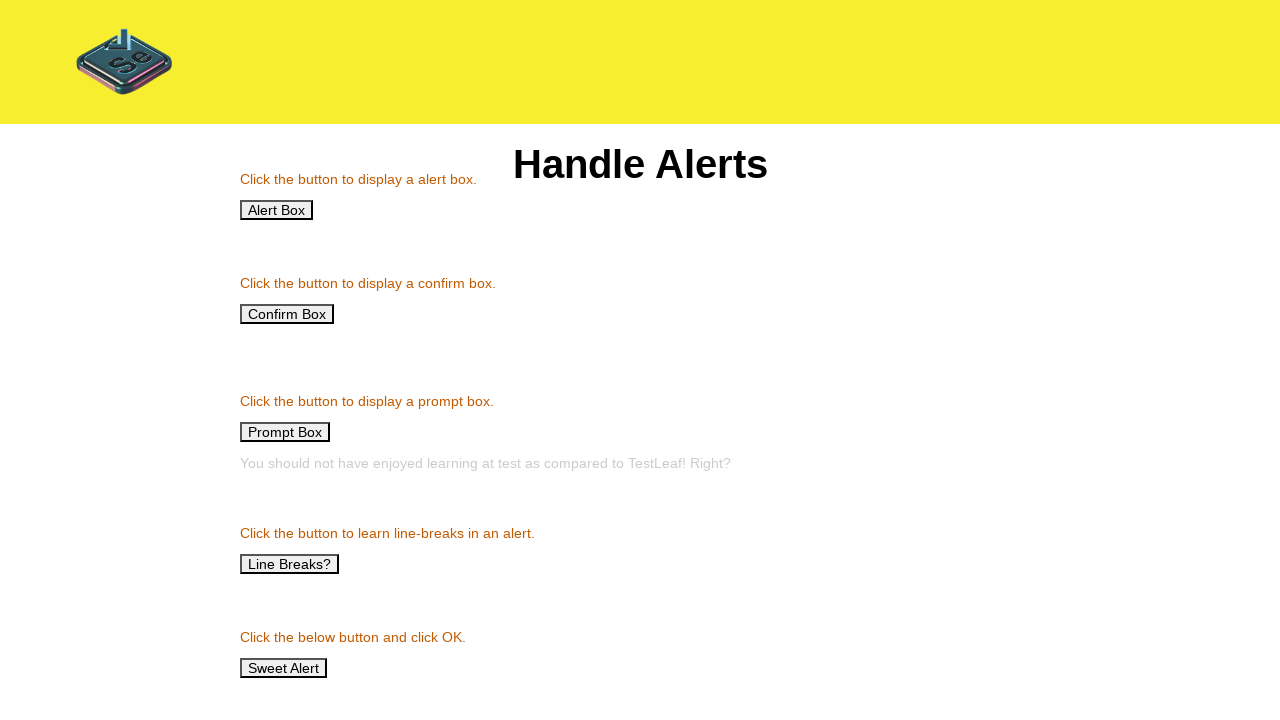

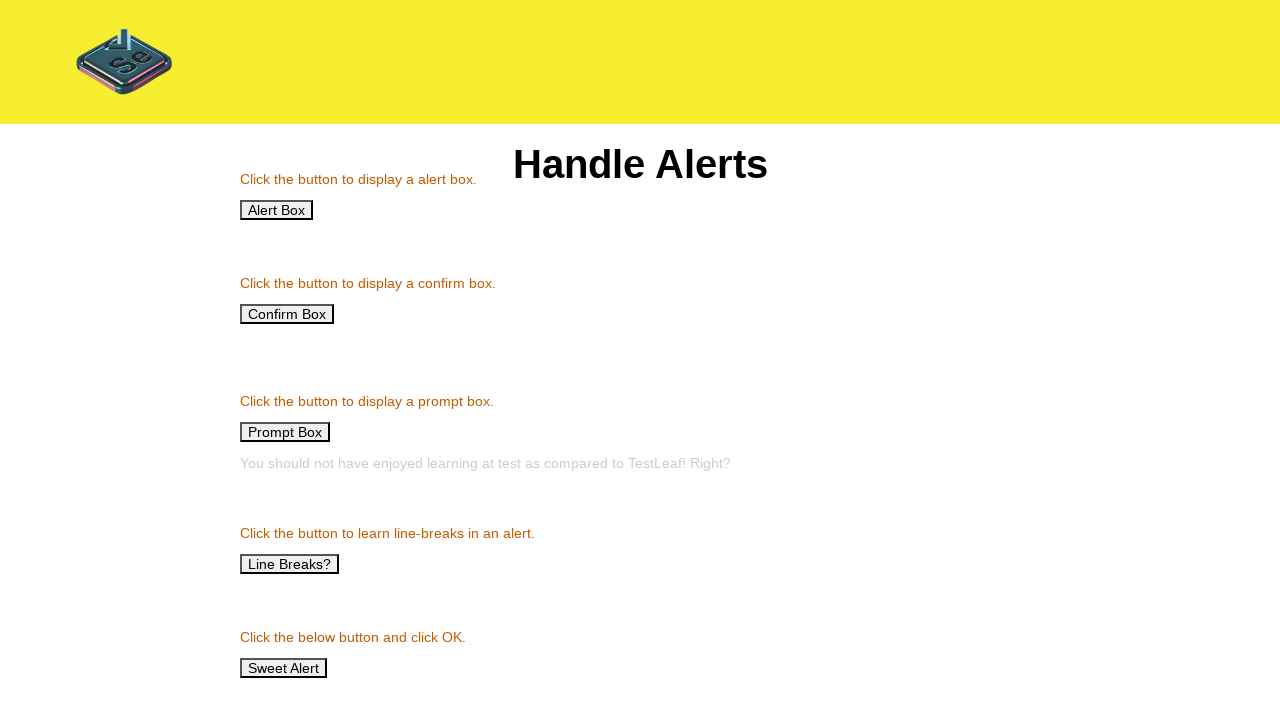